Tests mortgage calculator by clearing and entering a new home value in the input field

Starting URL: https://www.mortgagecalculator.org

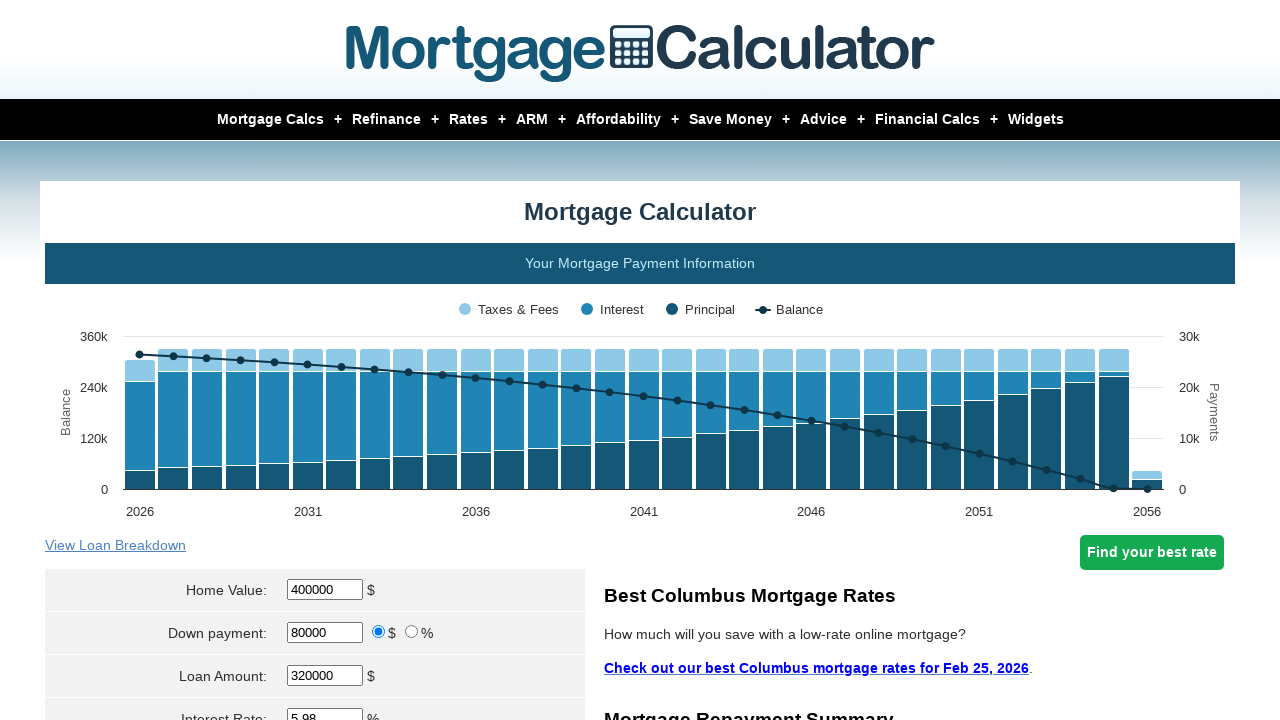

Cleared the home value input field on #homeval
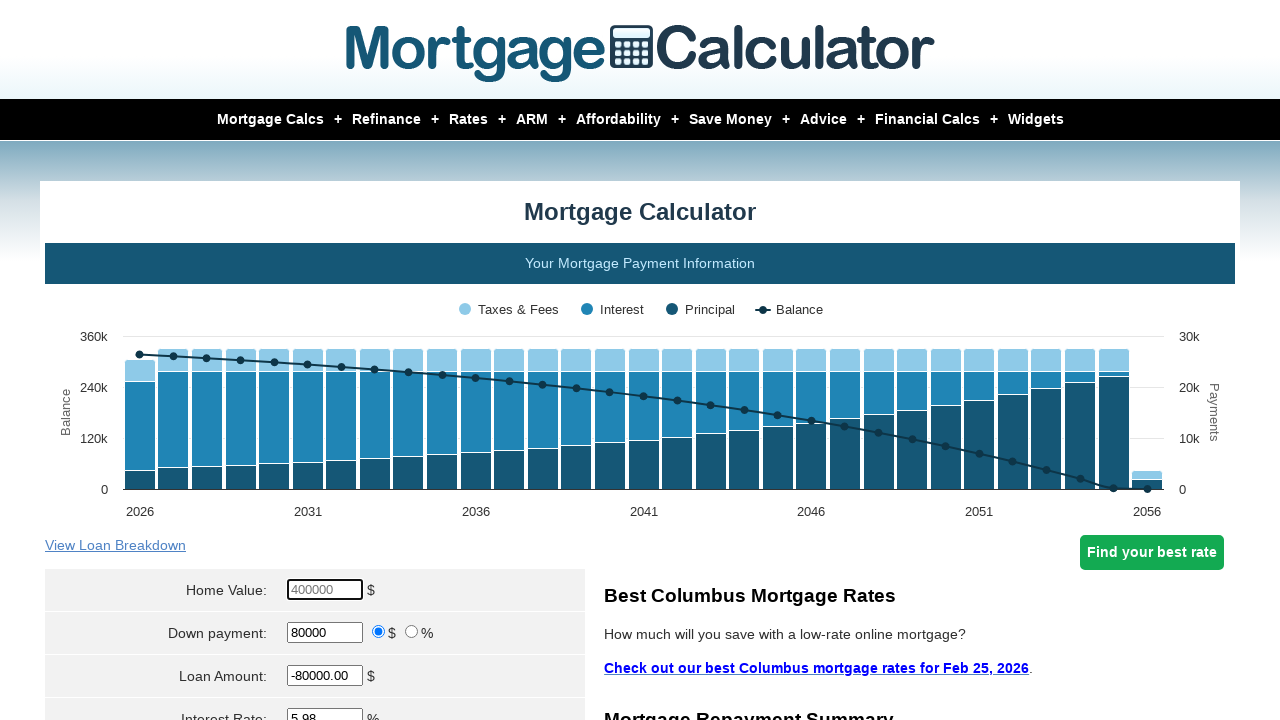

Entered new home value of $900,000 in the calculator on #homeval
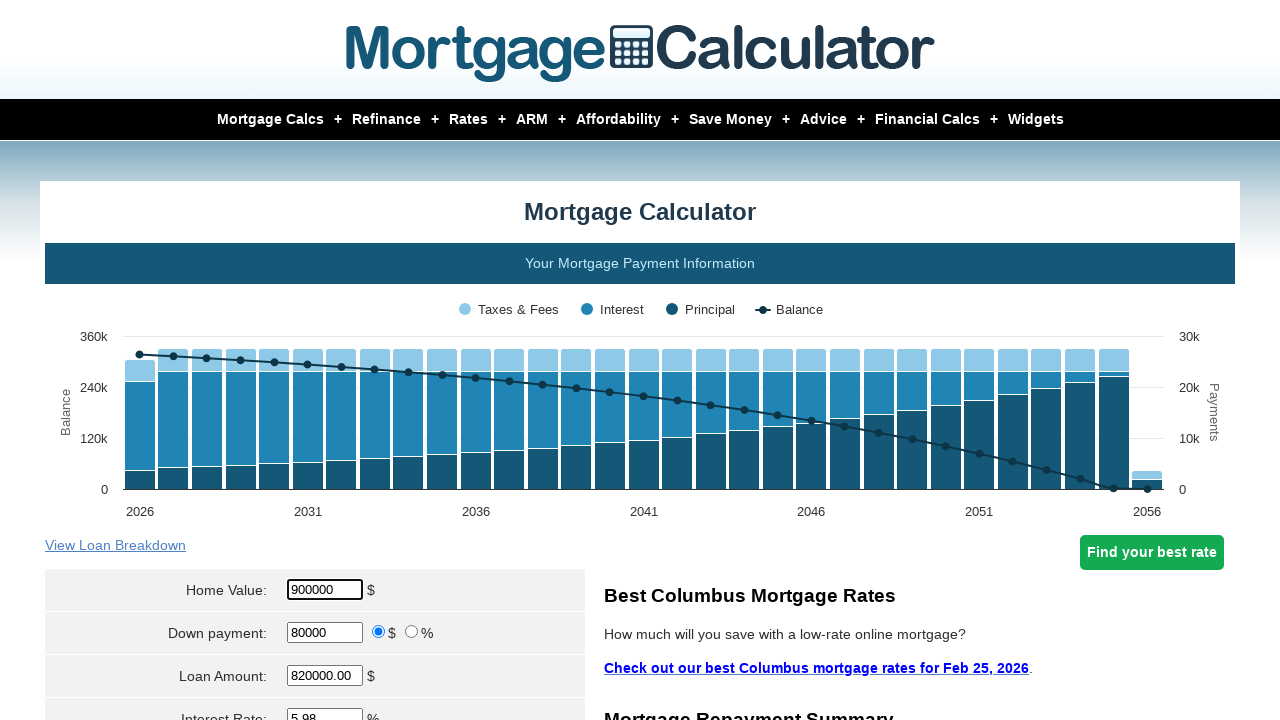

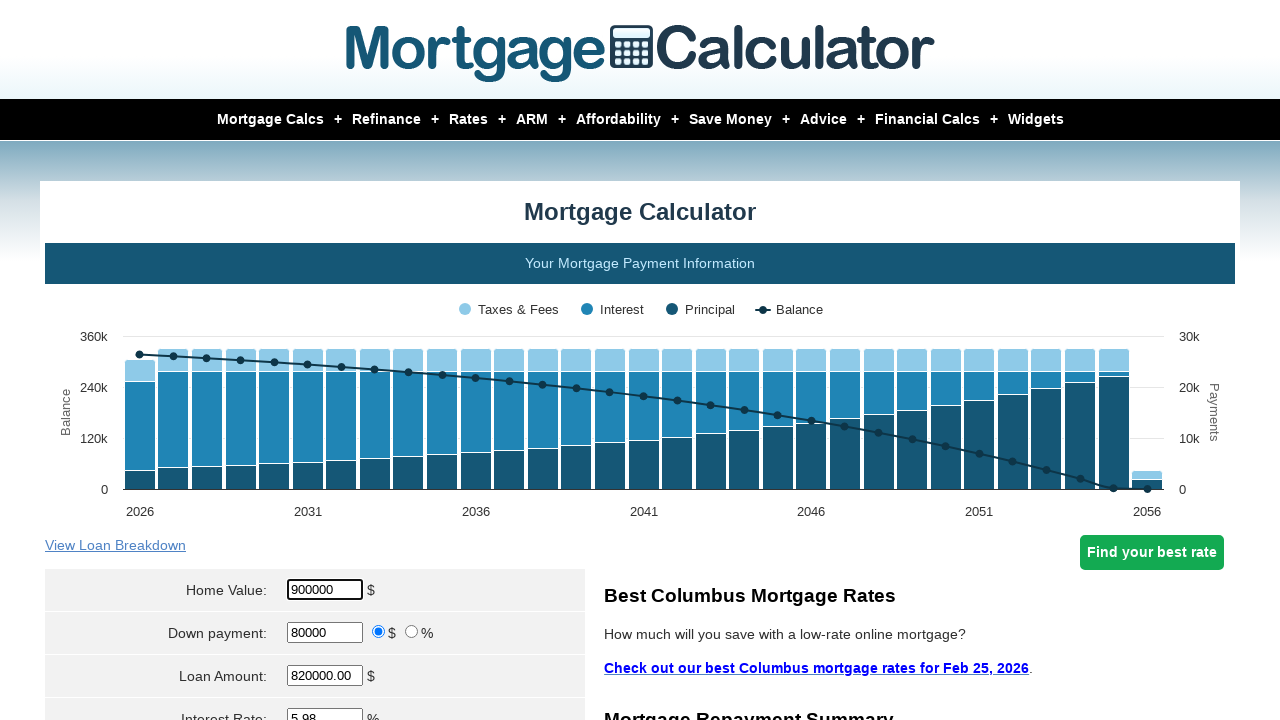